Tests footer links functionality by opening each link in a new tab and verifying they load correctly

Starting URL: https://rahulshettyacademy.com/AutomationPractice/

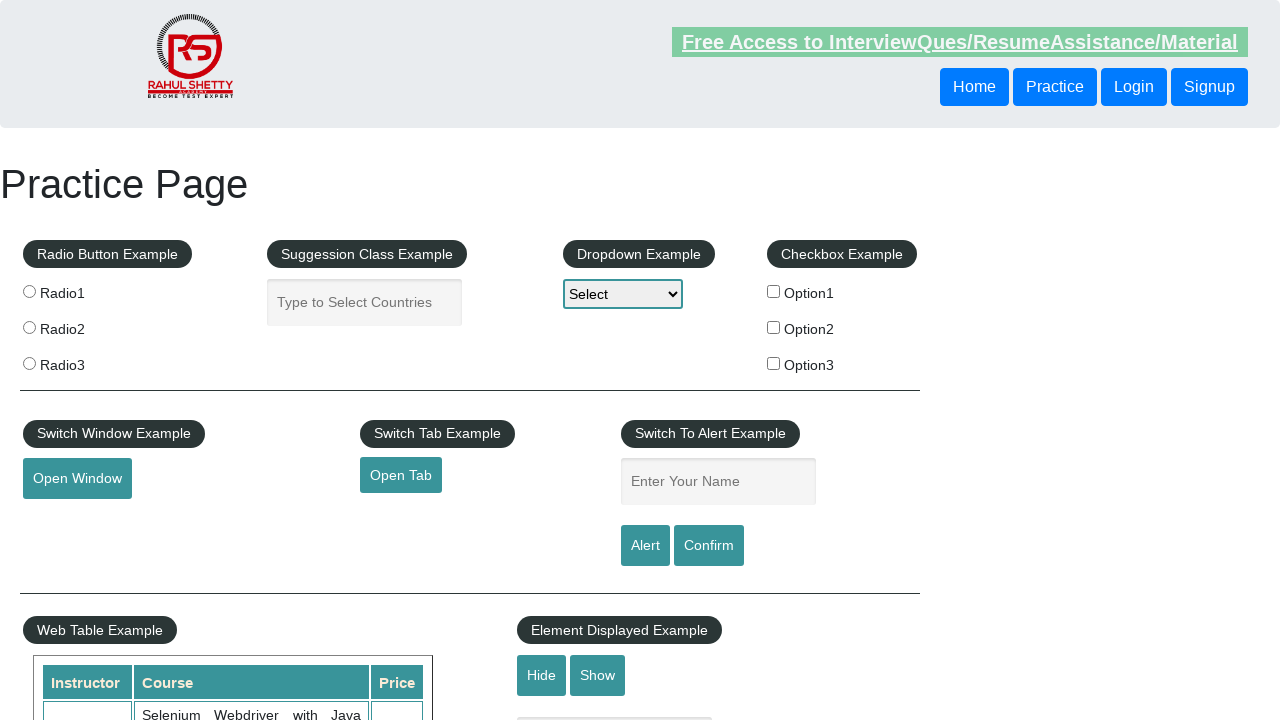

Waited for page to load completely (networkidle)
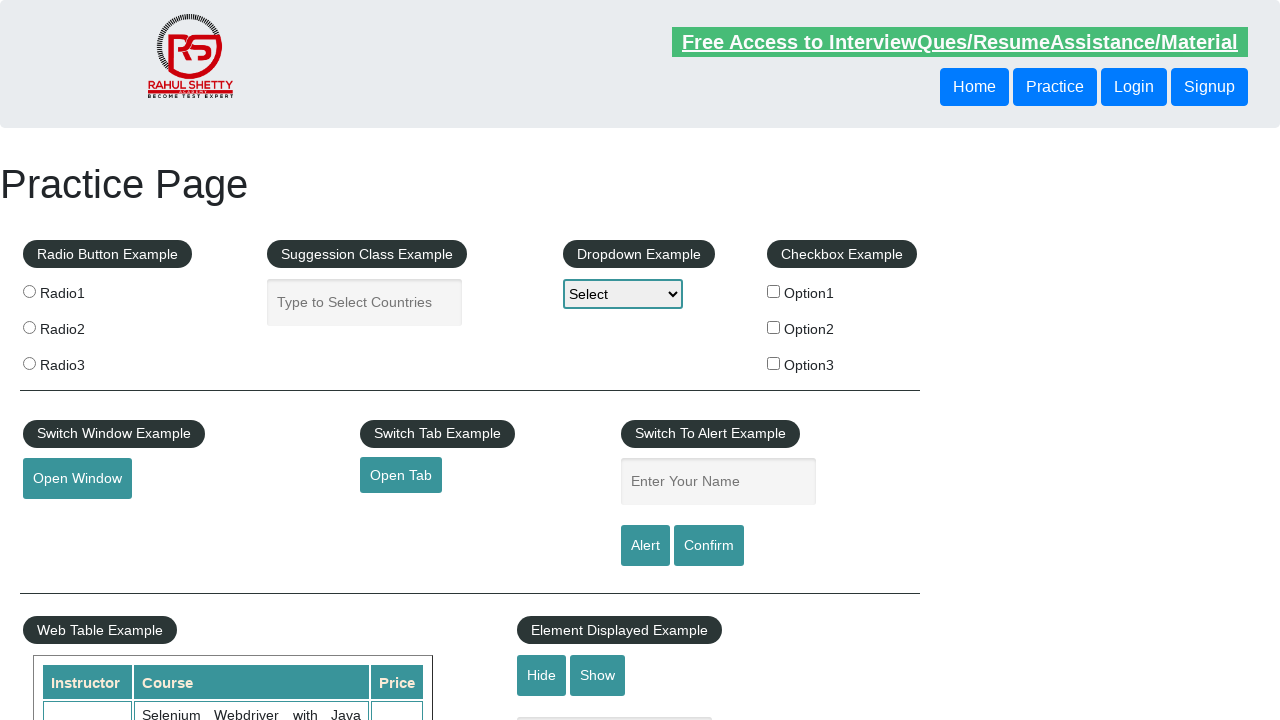

Located footer section with id 'gf-BIG'
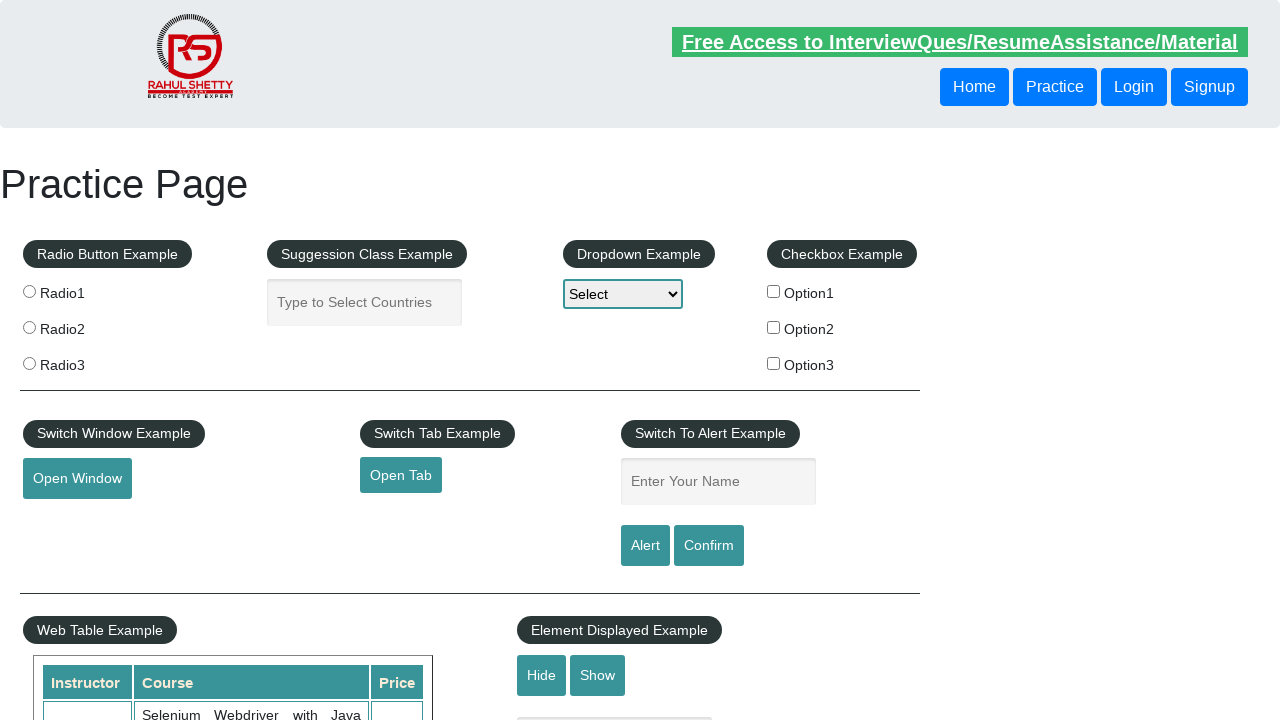

Located first column of footer links
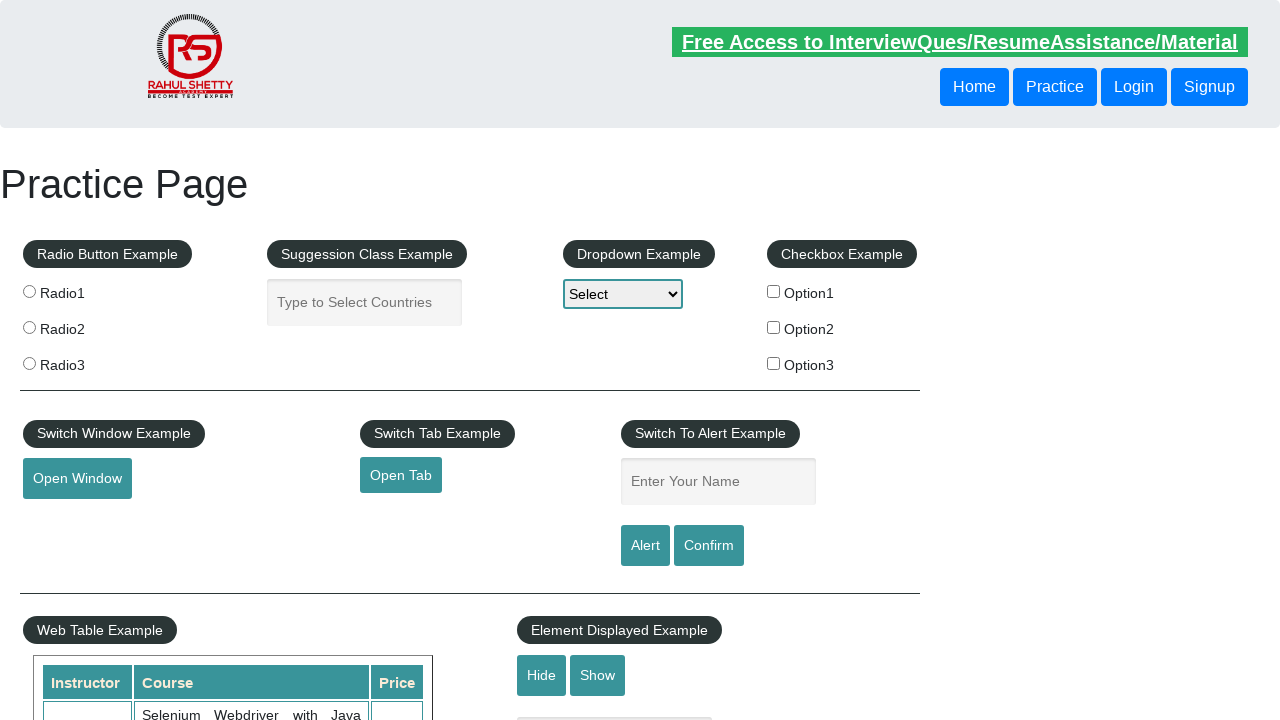

Retrieved 0 links from first footer column
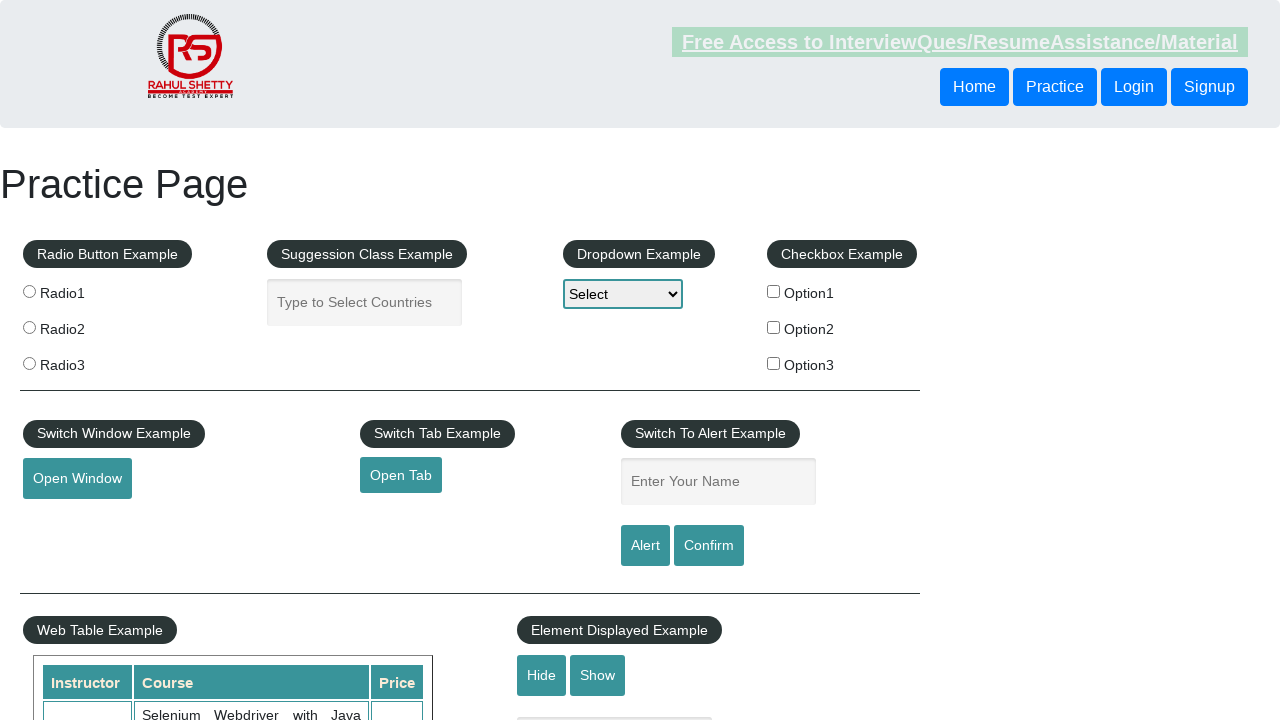

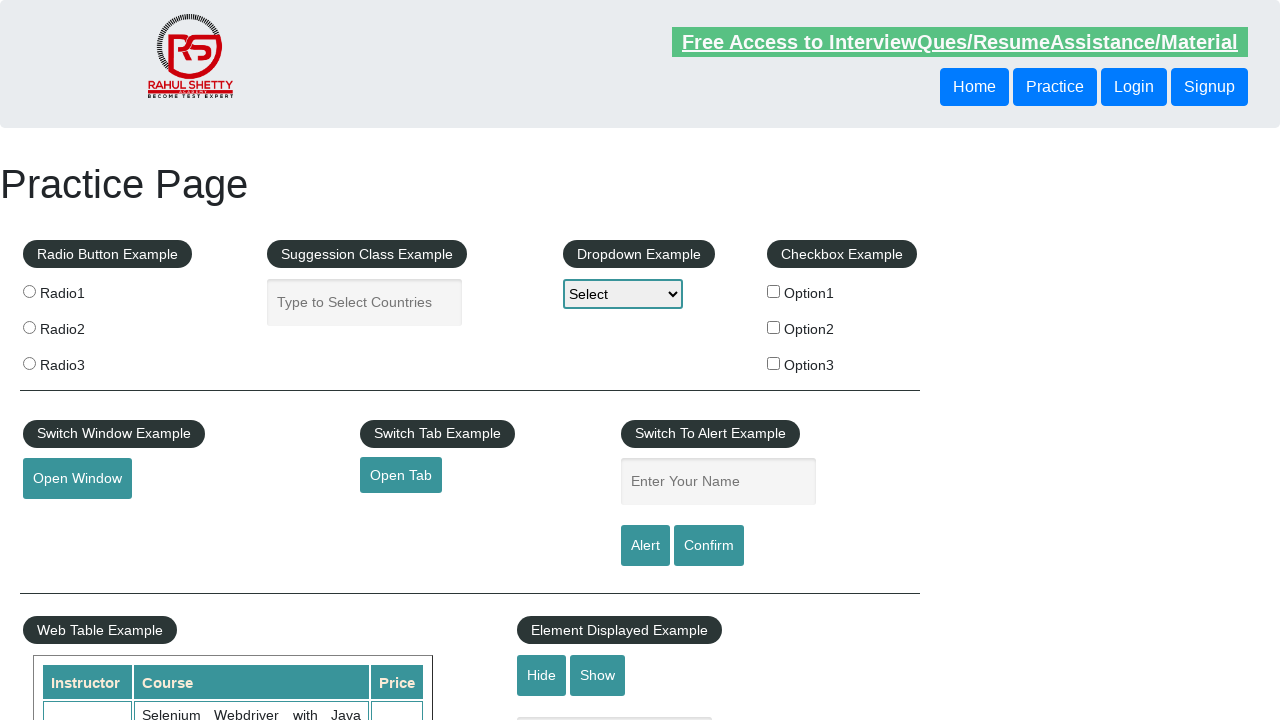